Tests checkbox selection by clicking on multiple day checkboxes

Starting URL: https://testautomationpractice.blogspot.com/

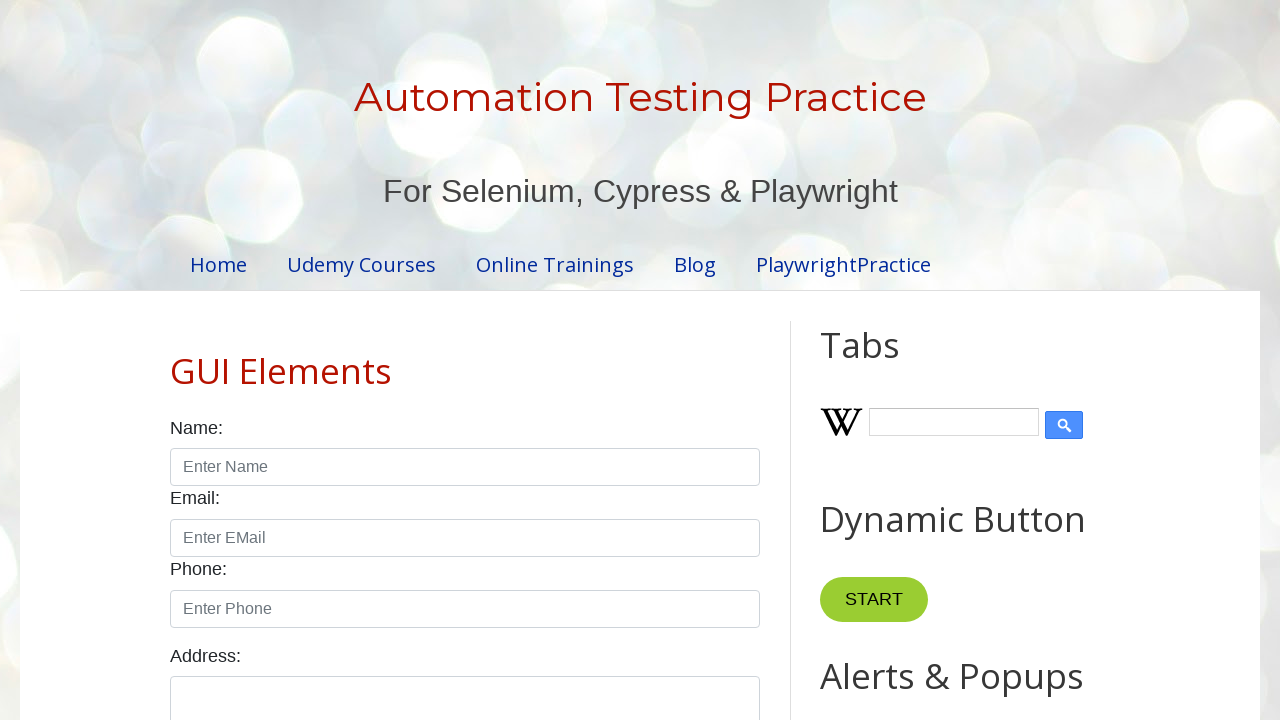

Clicked Sunday checkbox at (176, 360) on input[type='checkbox'][value='sunday']
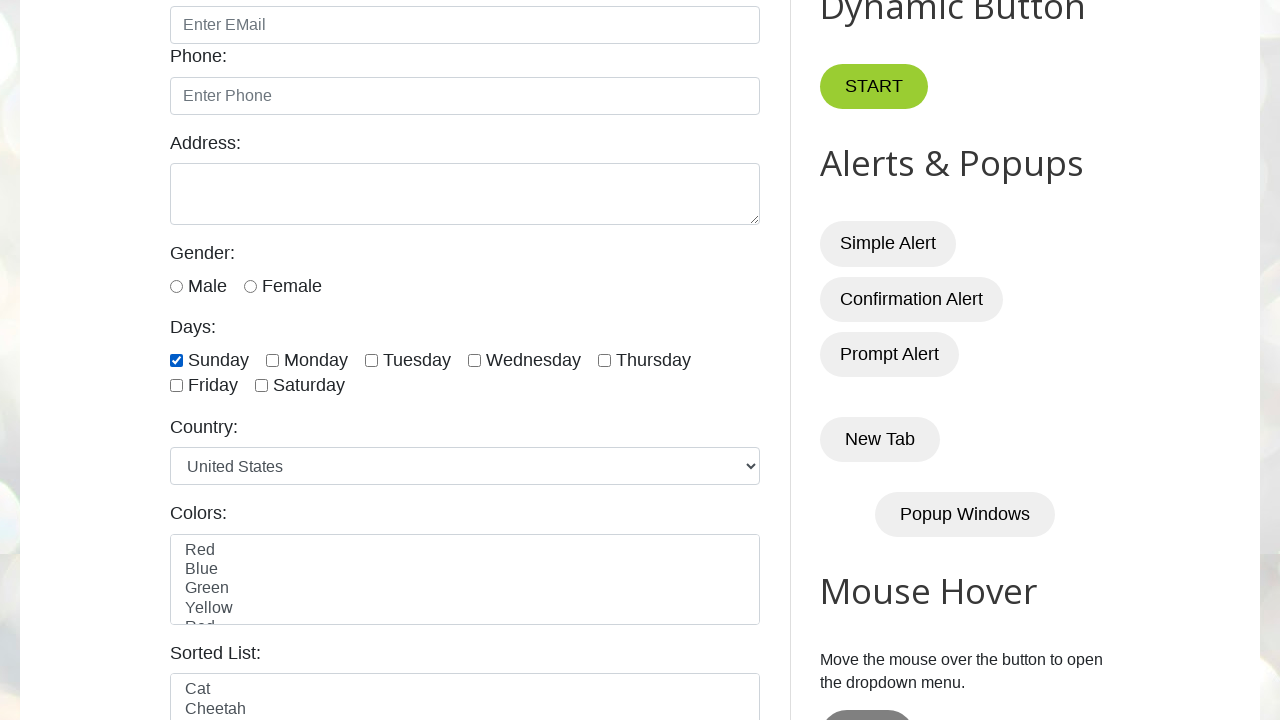

Clicked Monday checkbox at (272, 360) on input[type='checkbox'][value='monday']
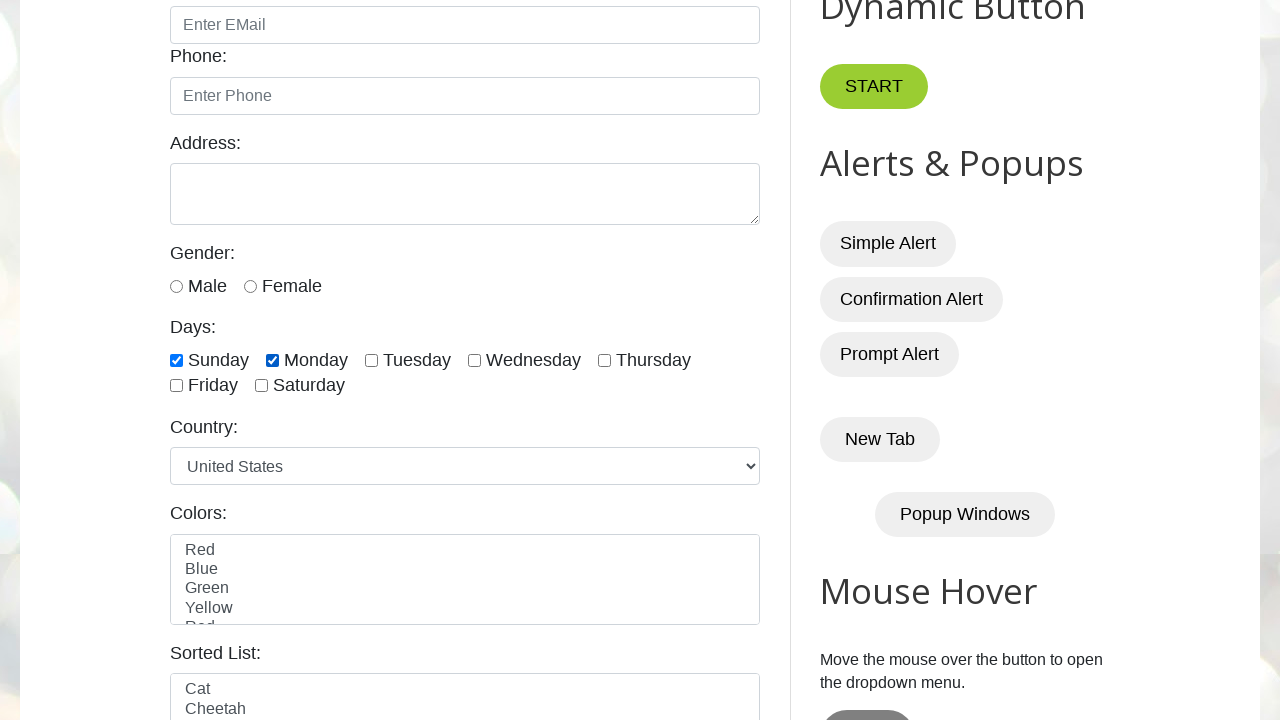

Clicked Tuesday checkbox at (372, 360) on input[type='checkbox'][value='tuesday']
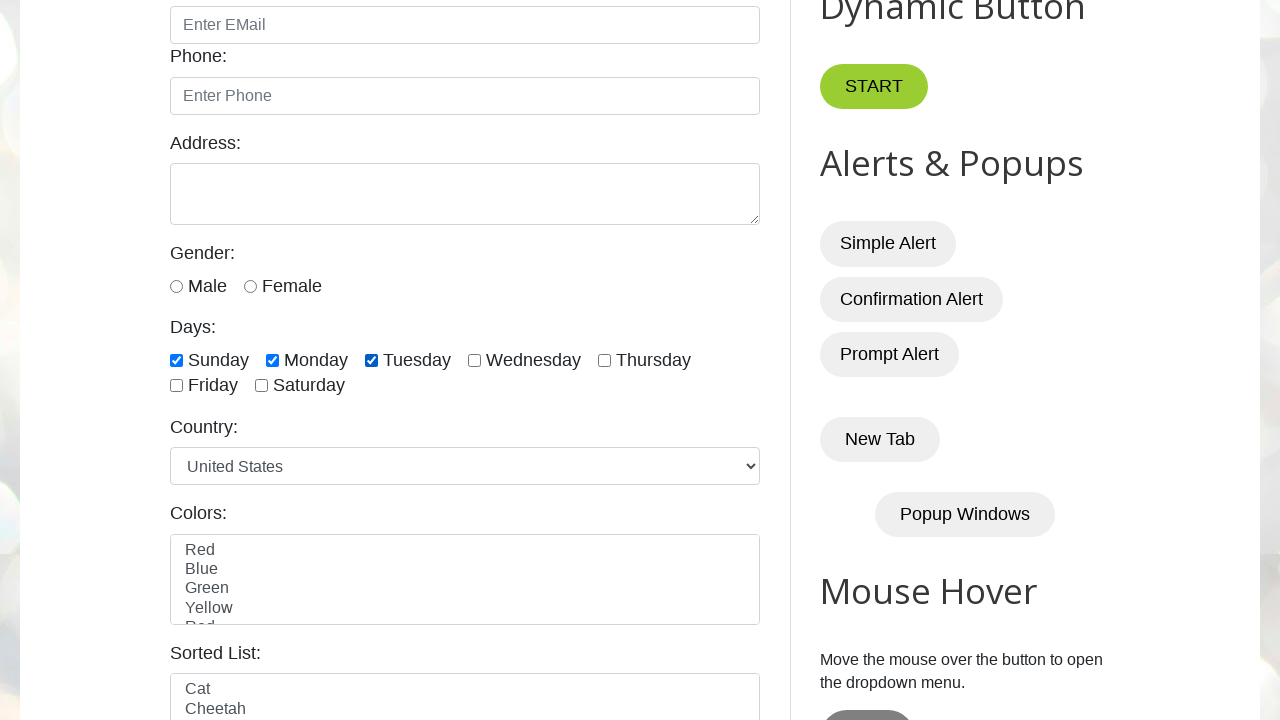

Clicked Wednesday checkbox at (474, 360) on input[type='checkbox'][value='wednesday']
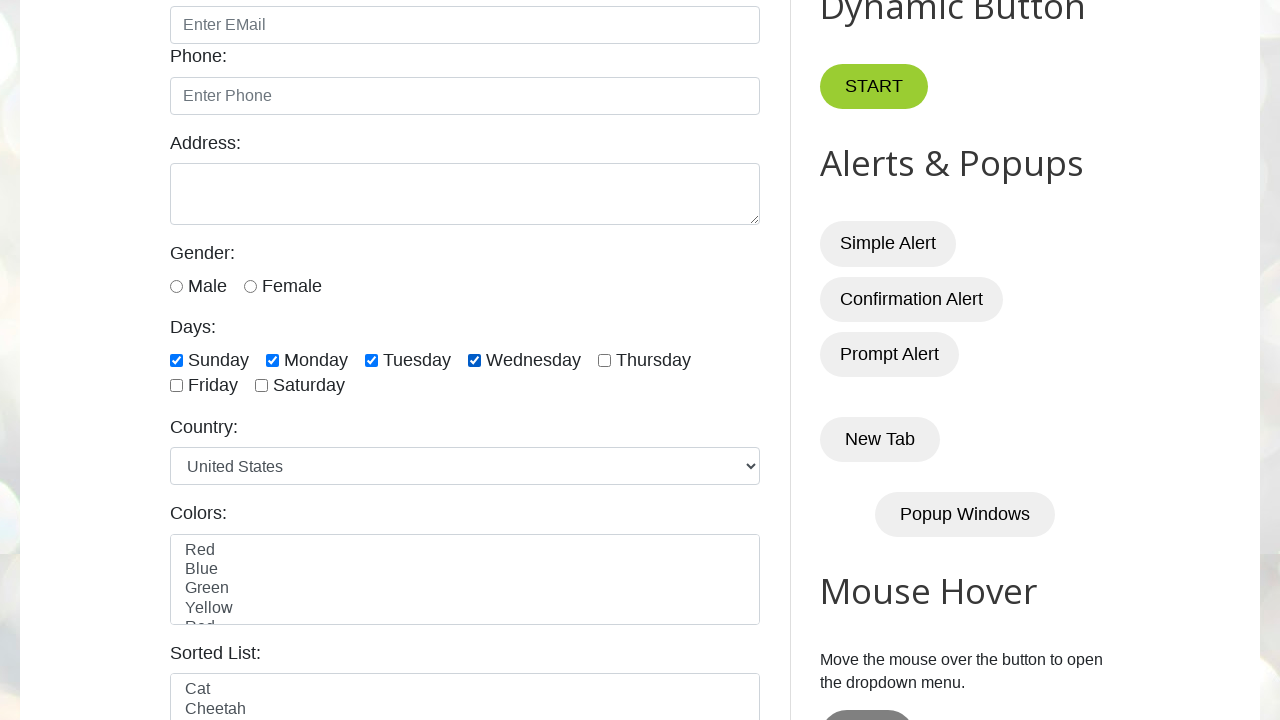

Clicked Thursday checkbox at (604, 360) on input[type='checkbox'][value='thursday']
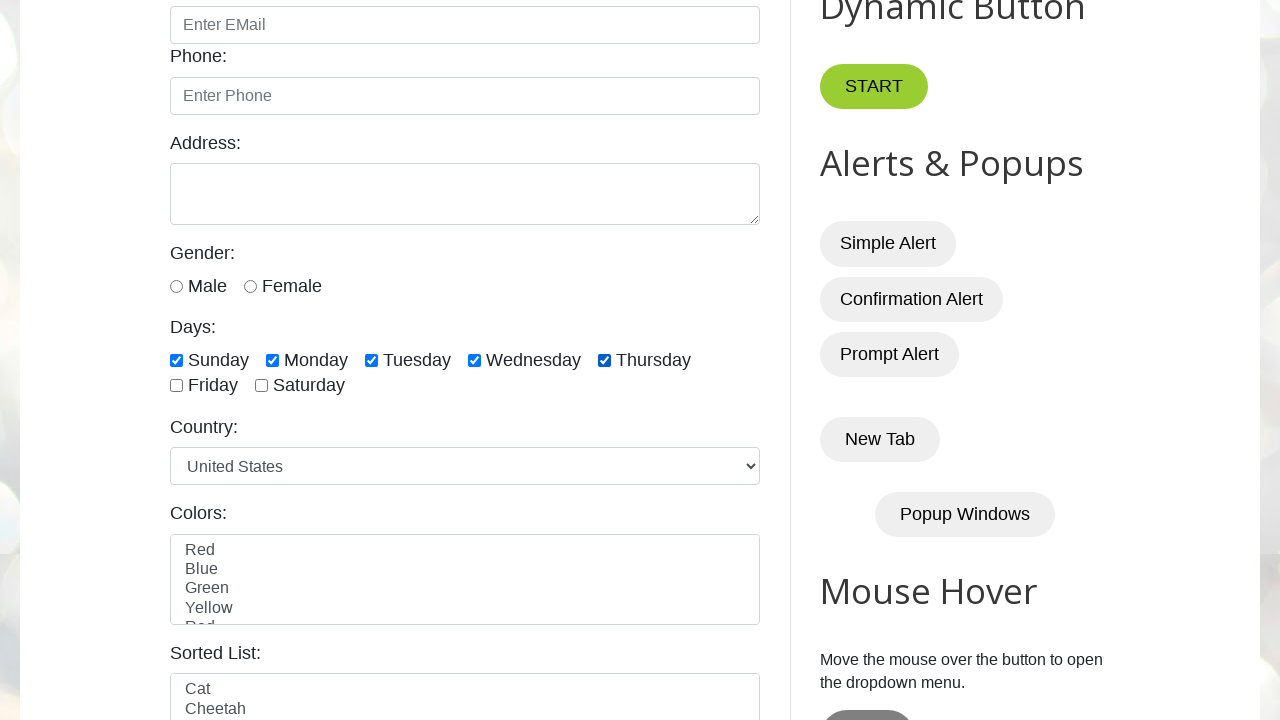

Clicked Friday checkbox at (176, 386) on input[type='checkbox'][value='friday']
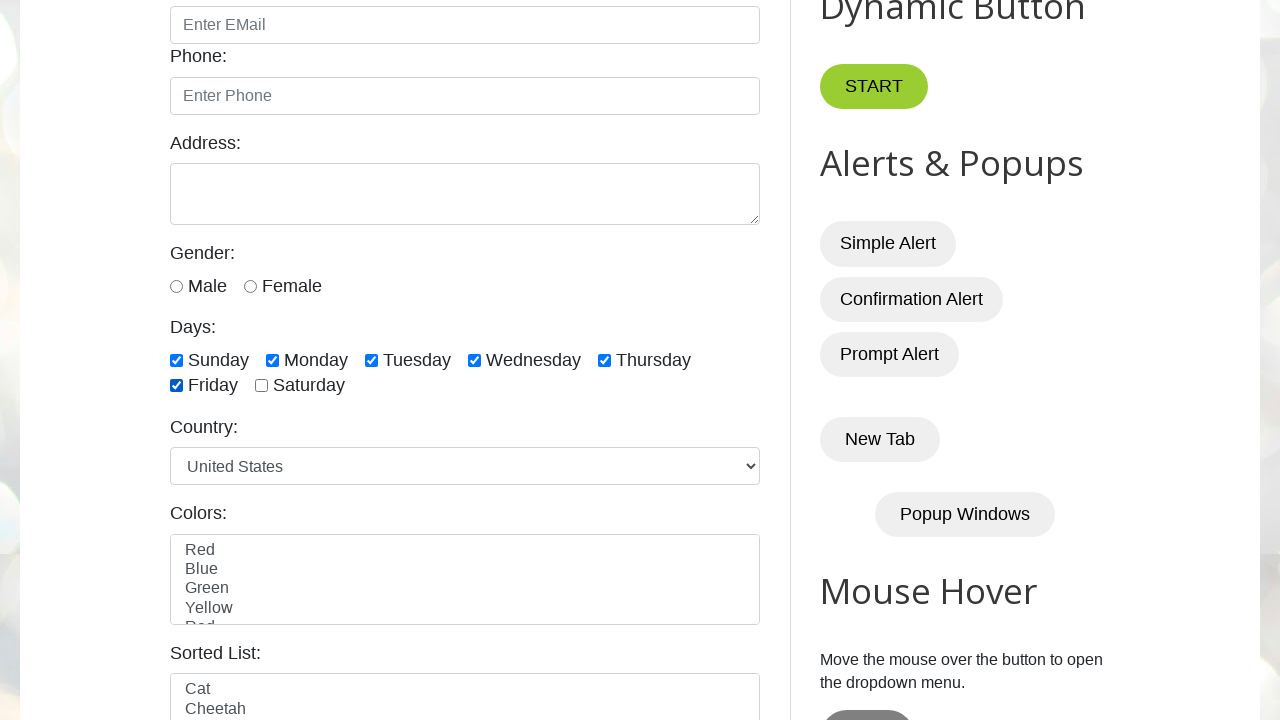

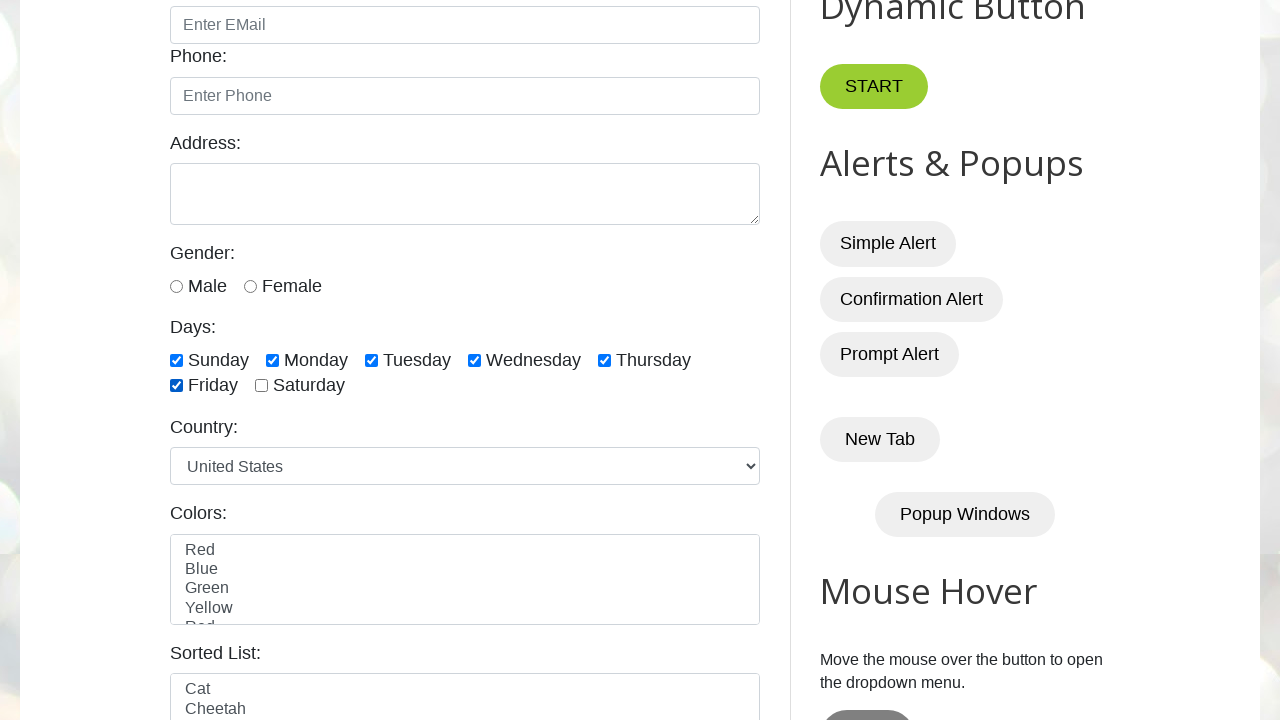